Tests starting a progress bar, waiting for it to reach 75%, and stopping it

Starting URL: http://uitestingplayground.com/progressbar

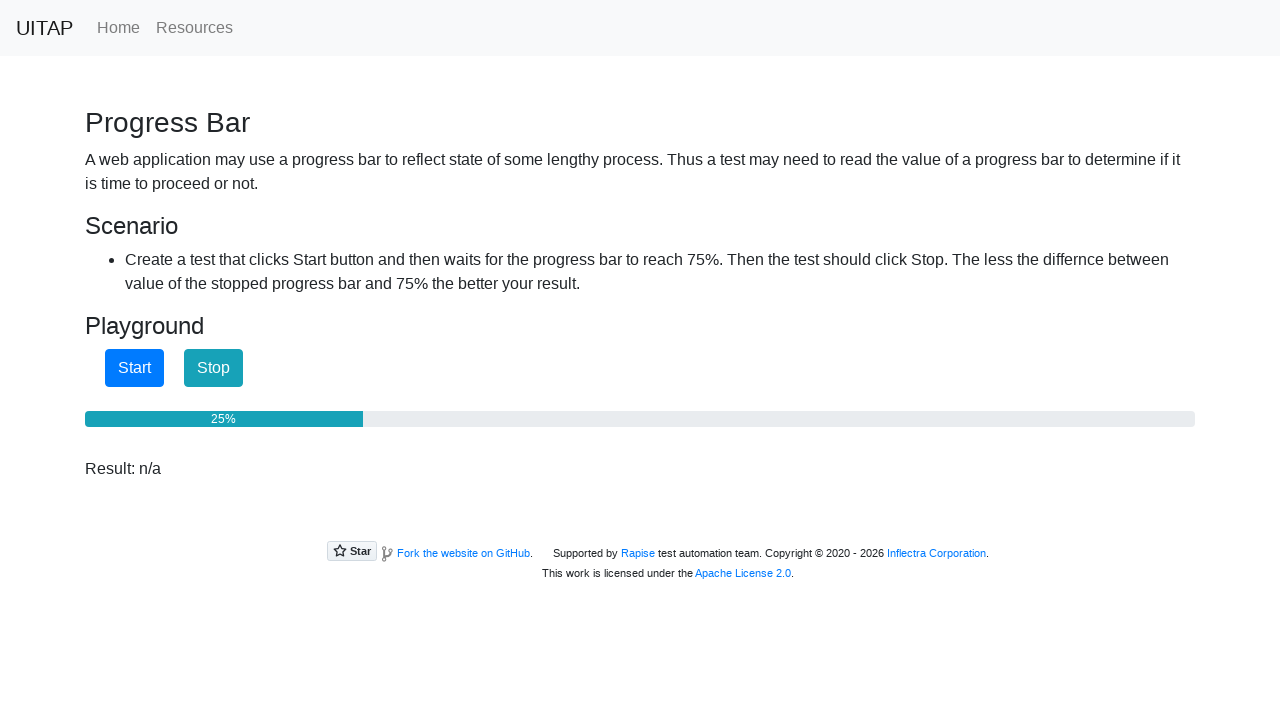

Clicked start button to begin progress bar at (134, 368) on #startButton
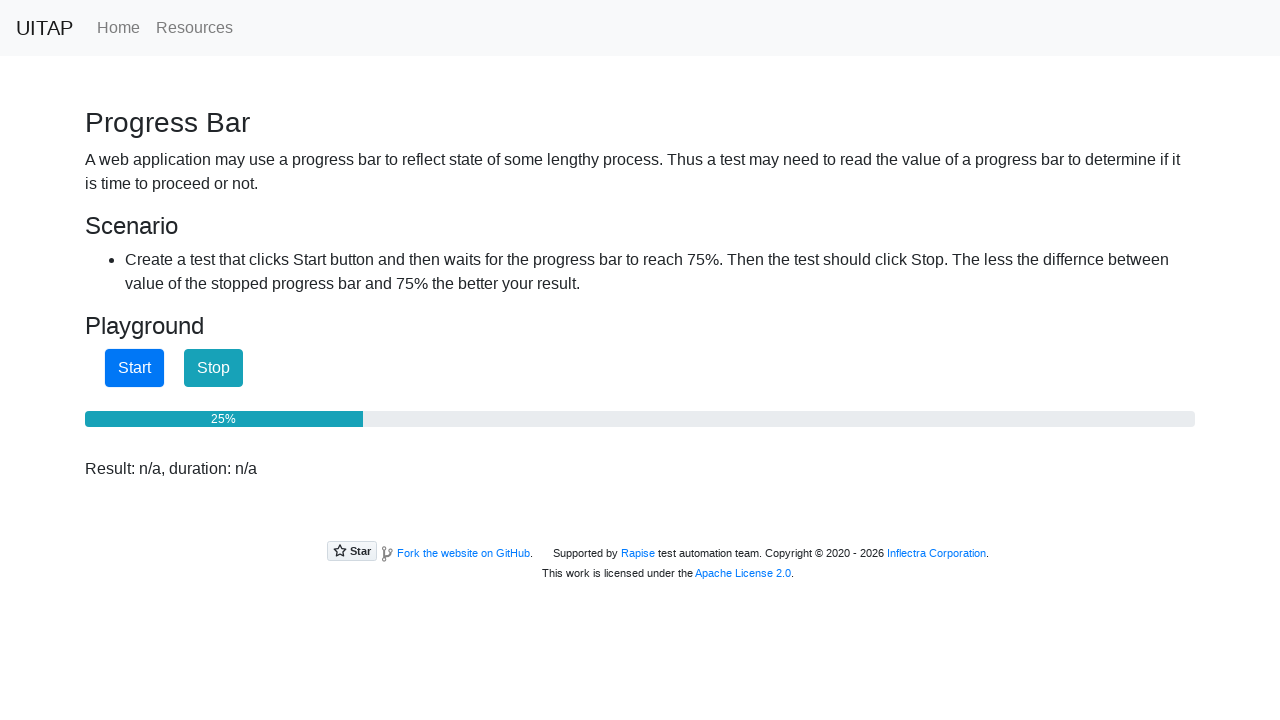

Progress bar reached 75%
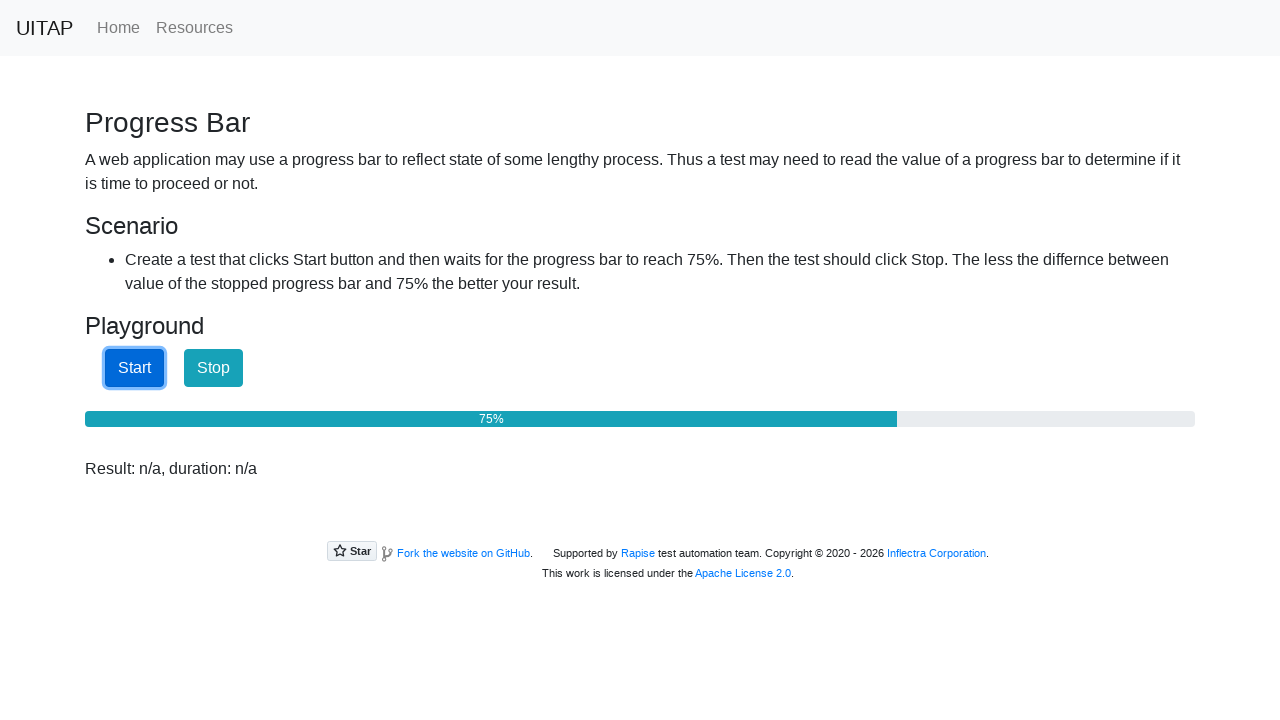

Clicked stop button to stop progress bar at (214, 368) on #stopButton
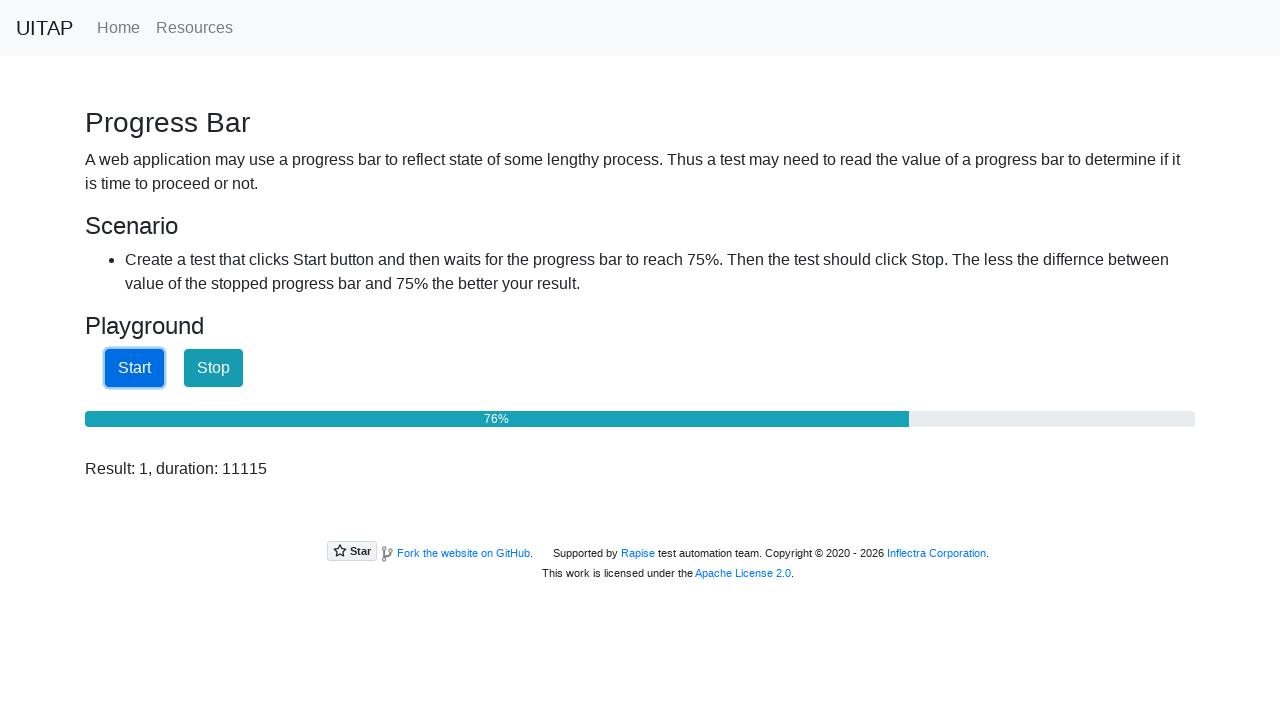

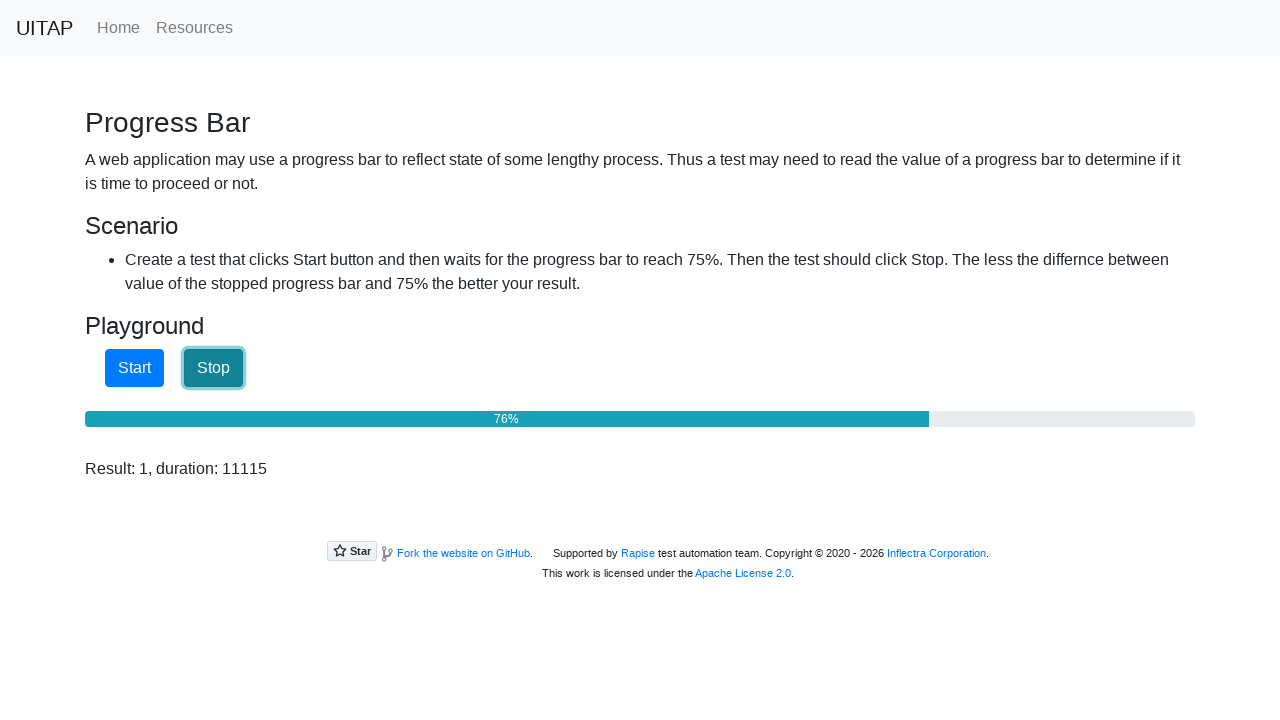